Tests dynamic content loading by clicking a Start button and verifying that "Hello World!" text appears after the loading completes.

Starting URL: https://the-internet.herokuapp.com/dynamic_loading/1

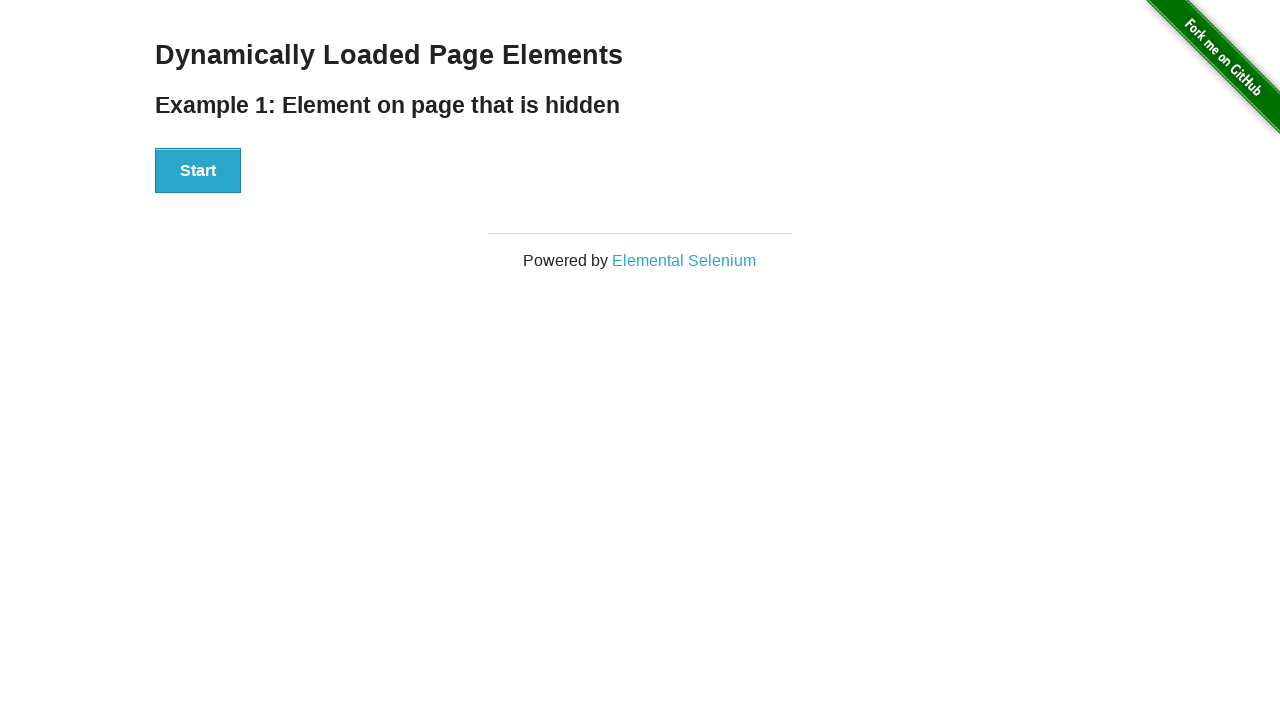

Clicked Start button to trigger dynamic loading at (198, 171) on xpath=//div[@id='start']//button
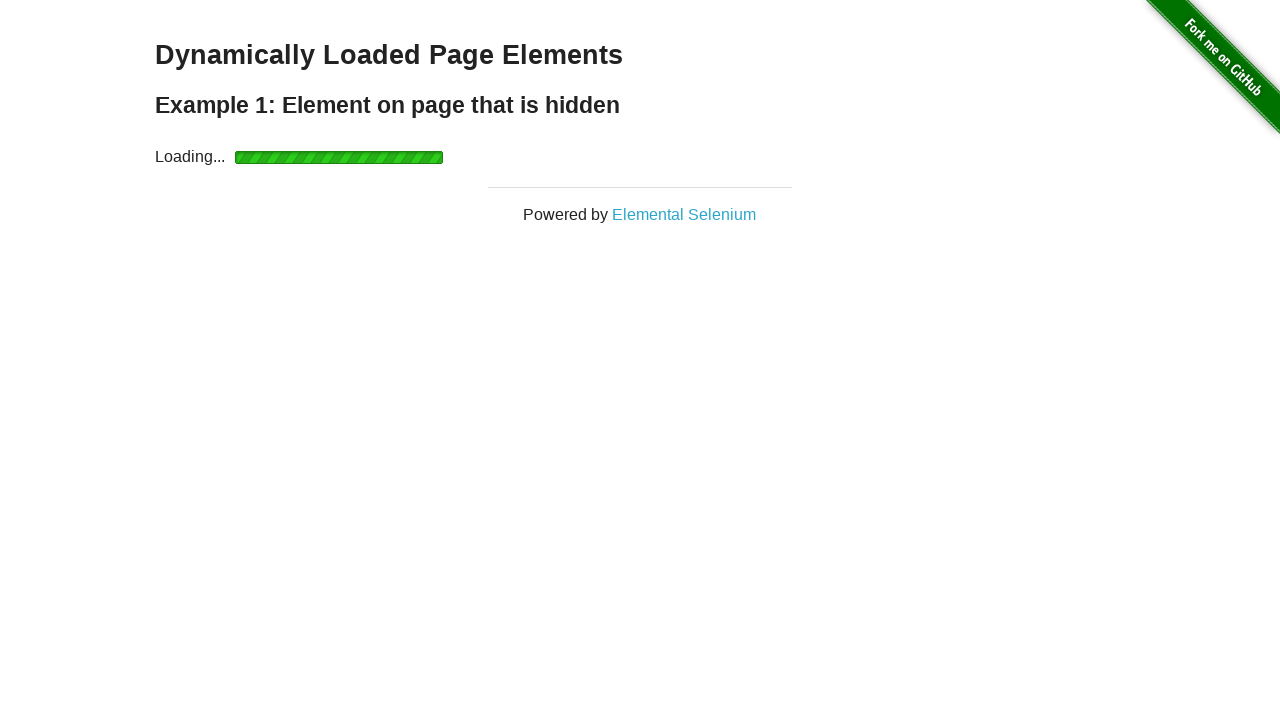

Located Hello World element
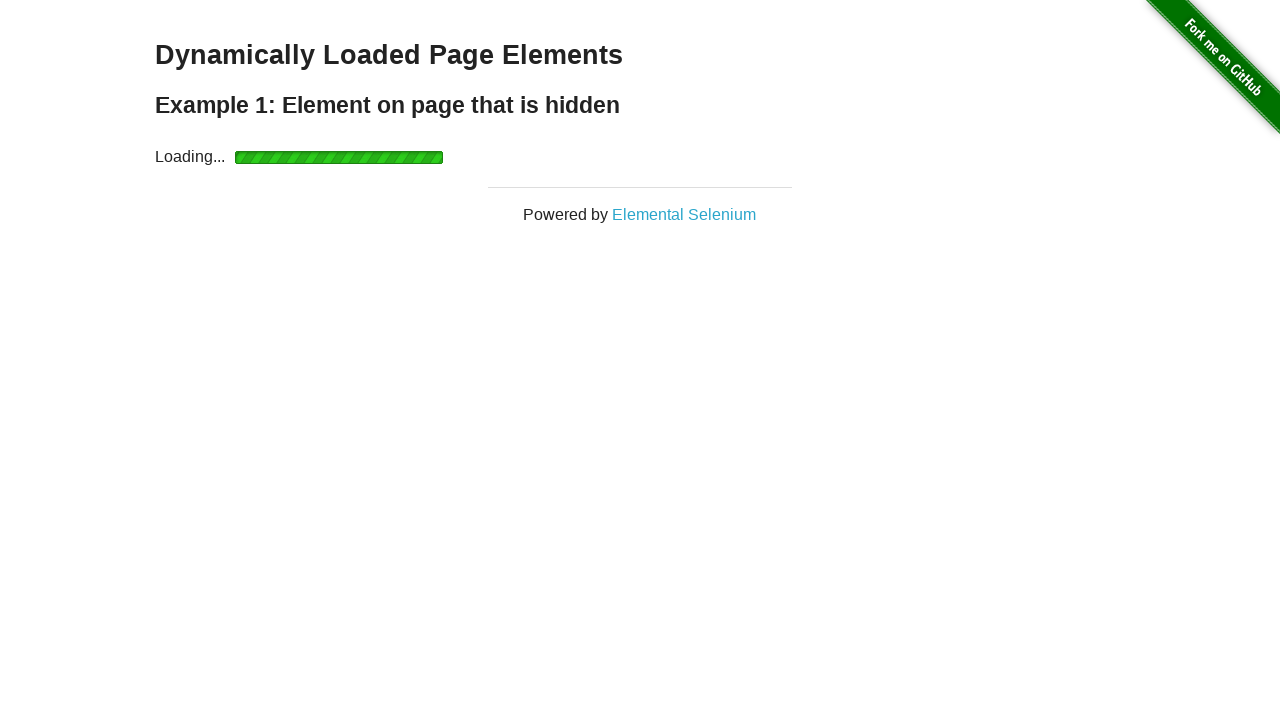

Waited for Hello World element to become visible after loading completed
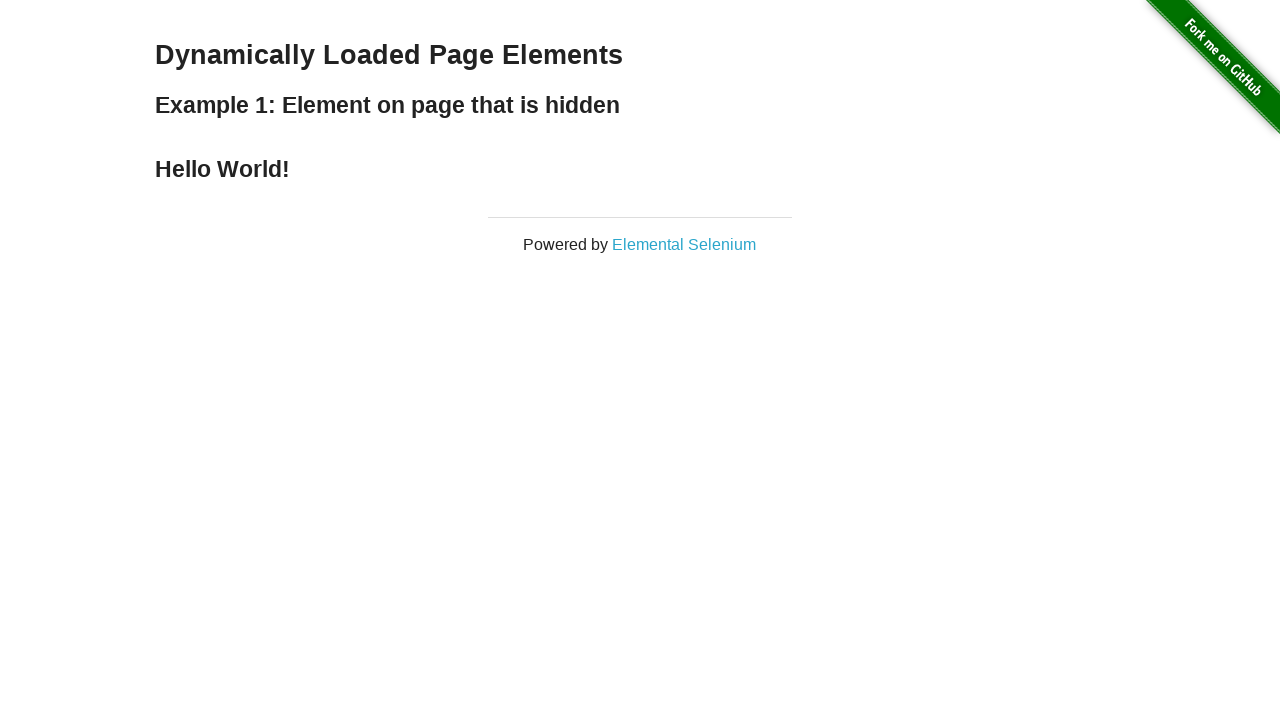

Verified that element contains 'Hello World!' text
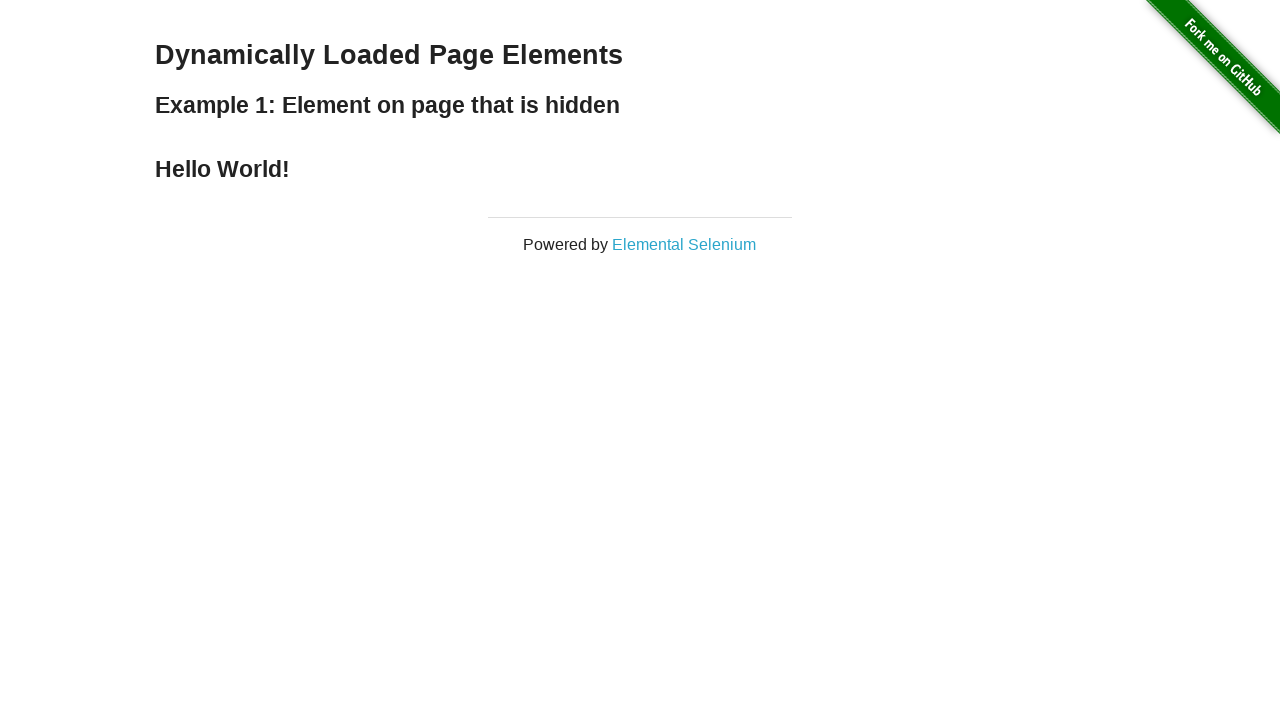

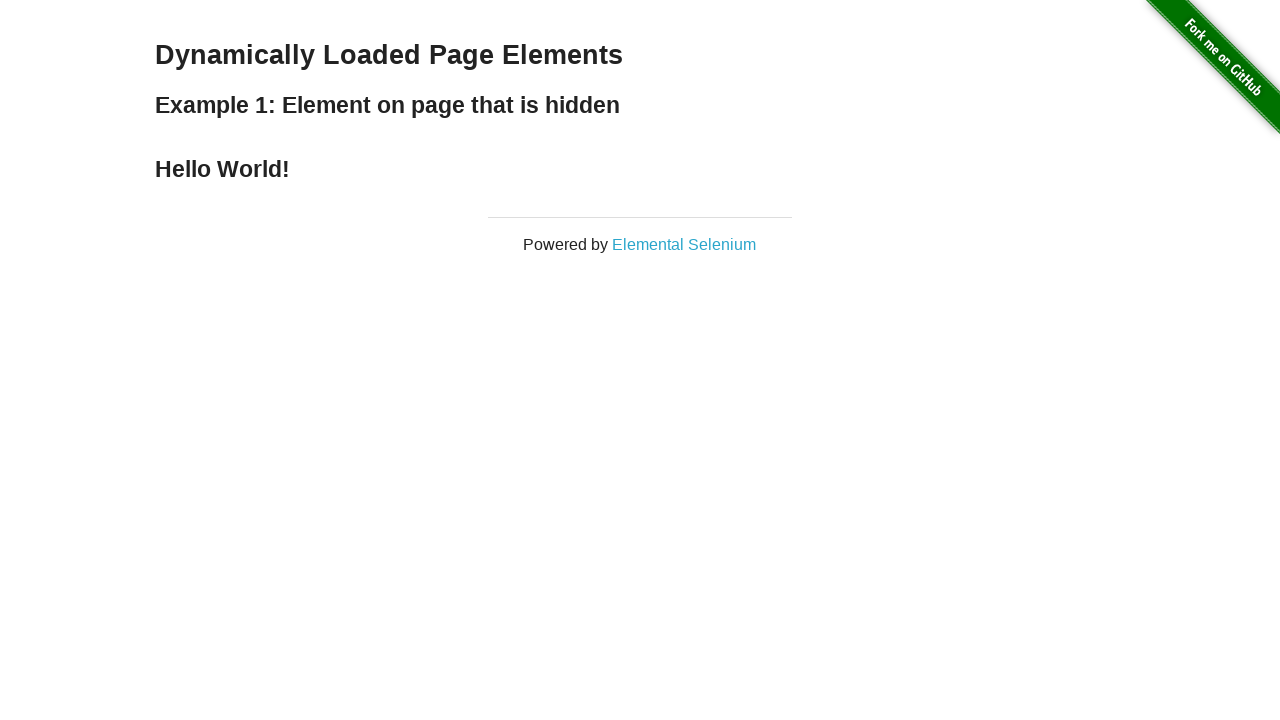